Tests unmarking todo items as complete by unchecking their checkboxes

Starting URL: https://demo.playwright.dev/todomvc

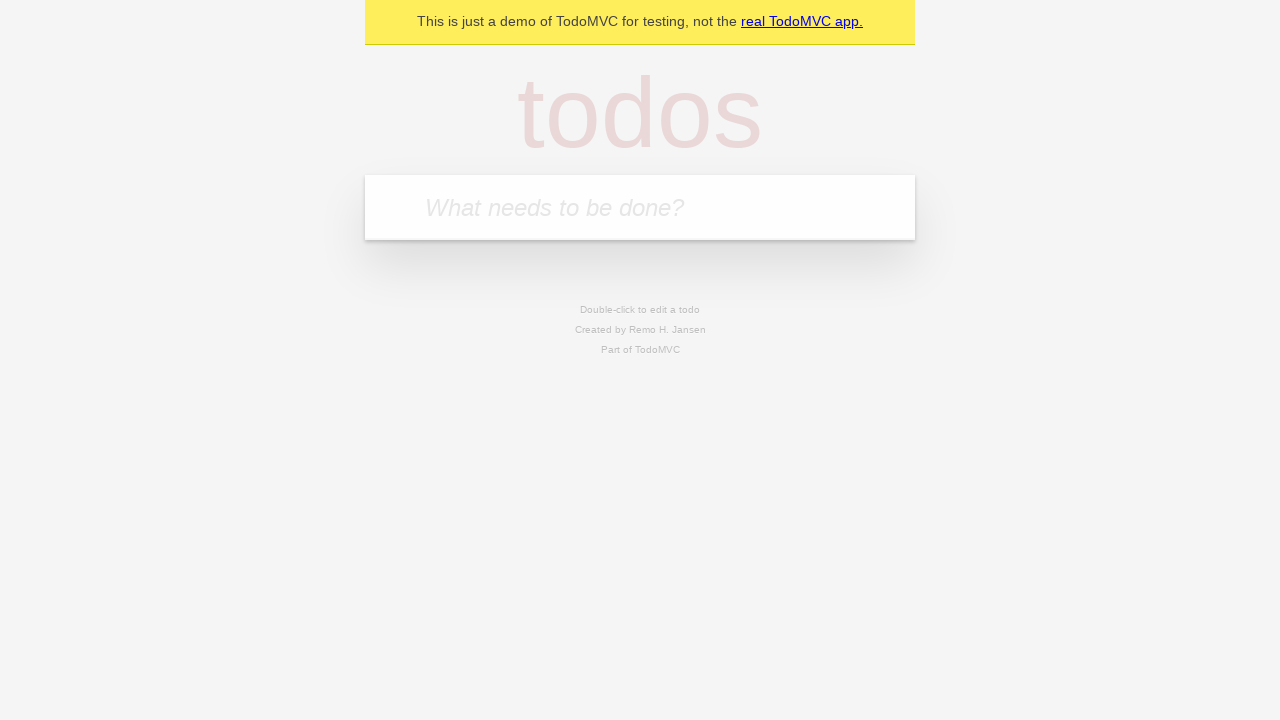

Filled todo input with 'buy some cheese' on internal:attr=[placeholder="What needs to be done?"i]
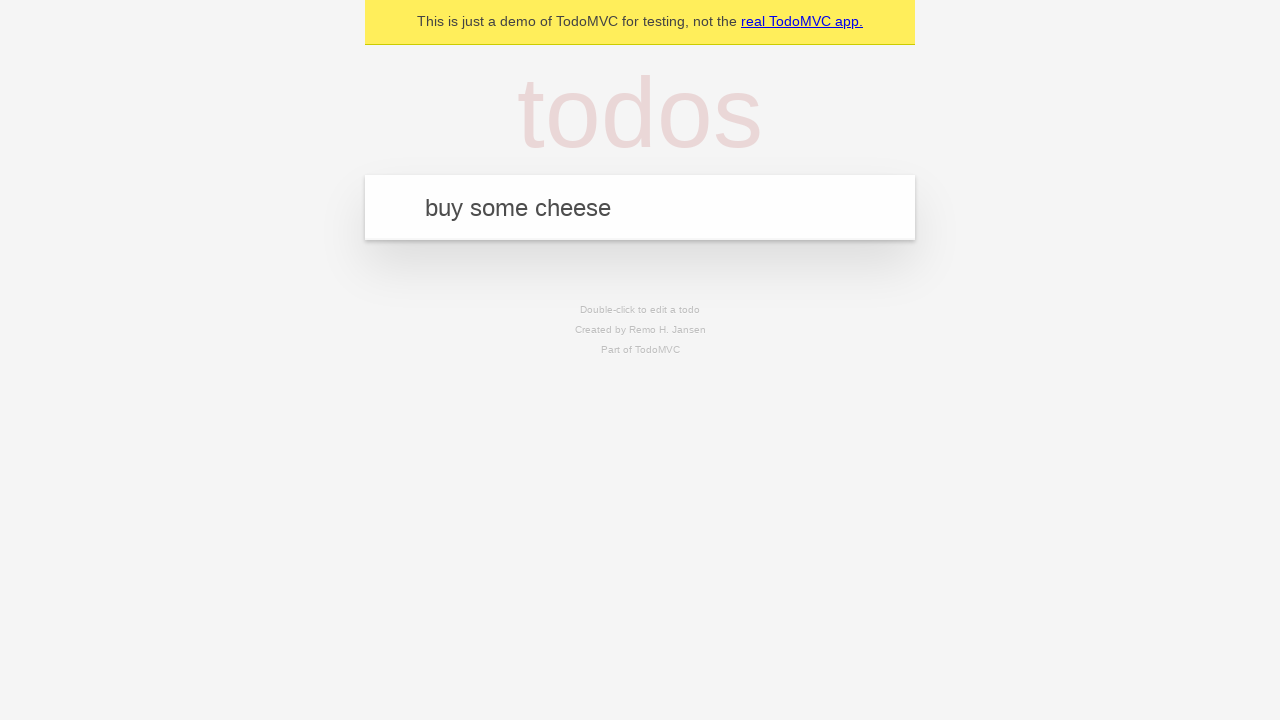

Pressed Enter to create first todo item on internal:attr=[placeholder="What needs to be done?"i]
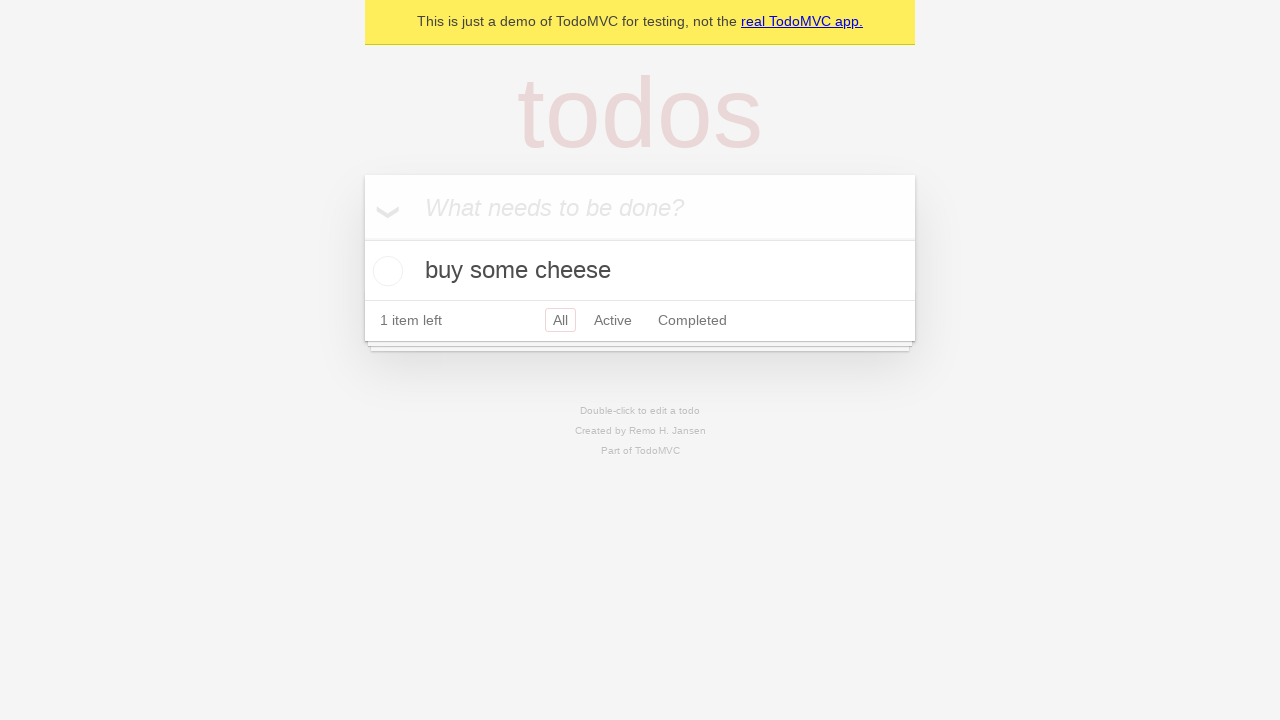

Filled todo input with 'feed the cat' on internal:attr=[placeholder="What needs to be done?"i]
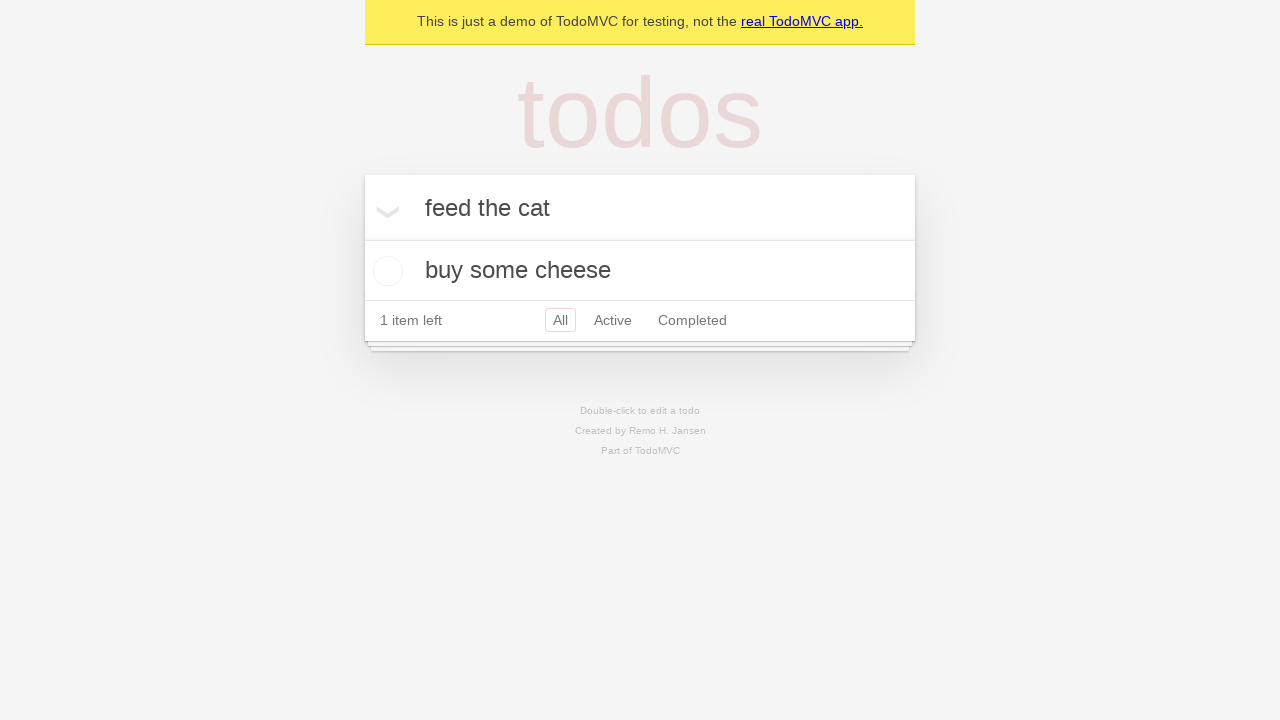

Pressed Enter to create second todo item on internal:attr=[placeholder="What needs to be done?"i]
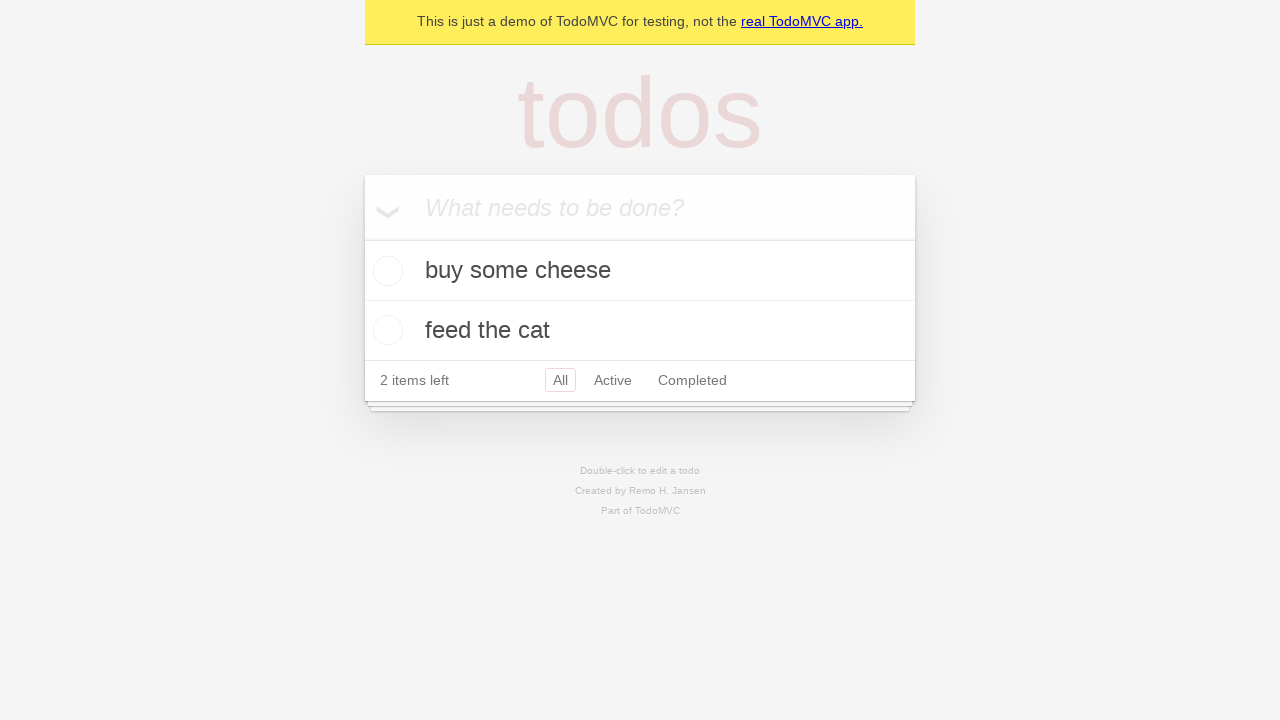

Located first todo item
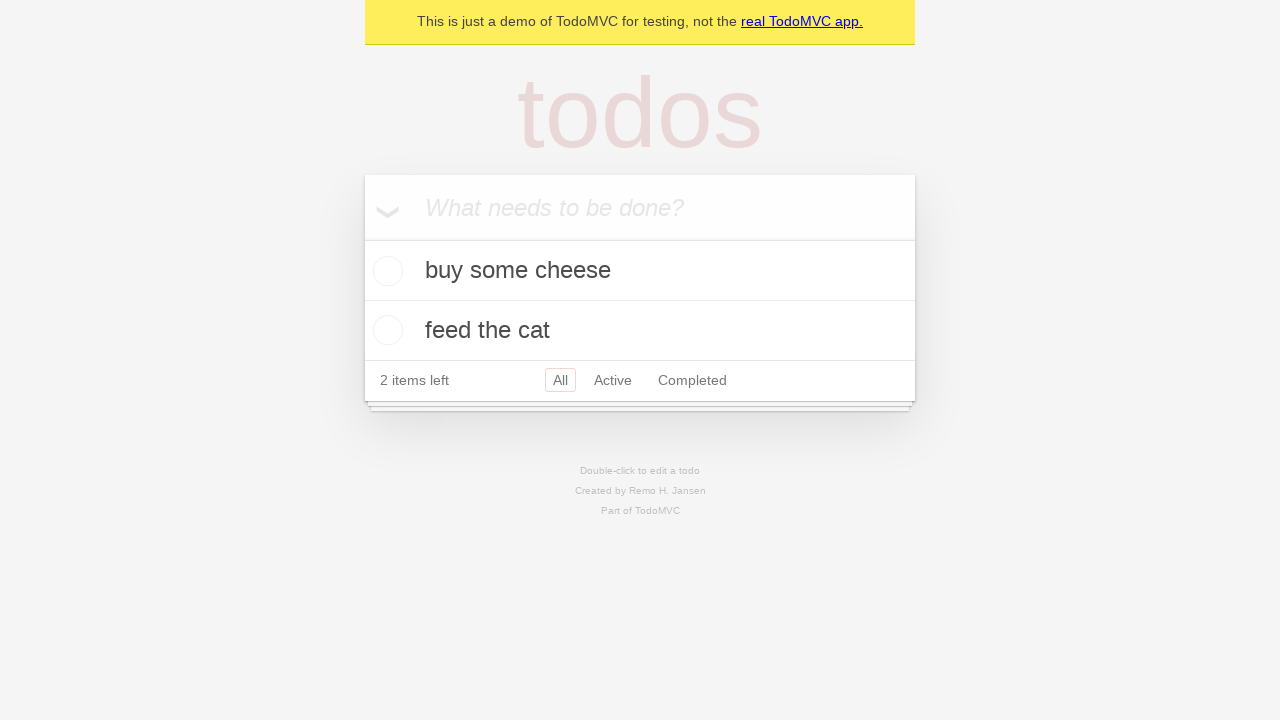

Located checkbox for first todo item
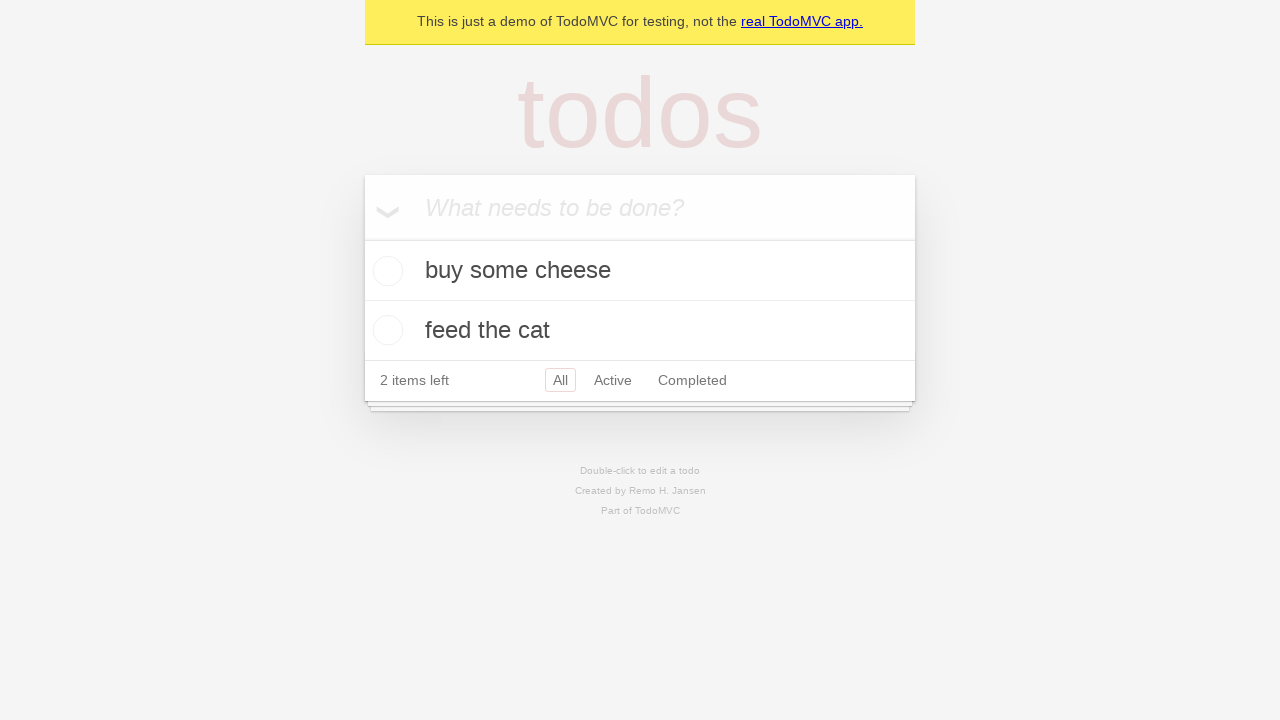

Checked the first todo item at (385, 271) on internal:testid=[data-testid="todo-item"s] >> nth=0 >> internal:role=checkbox
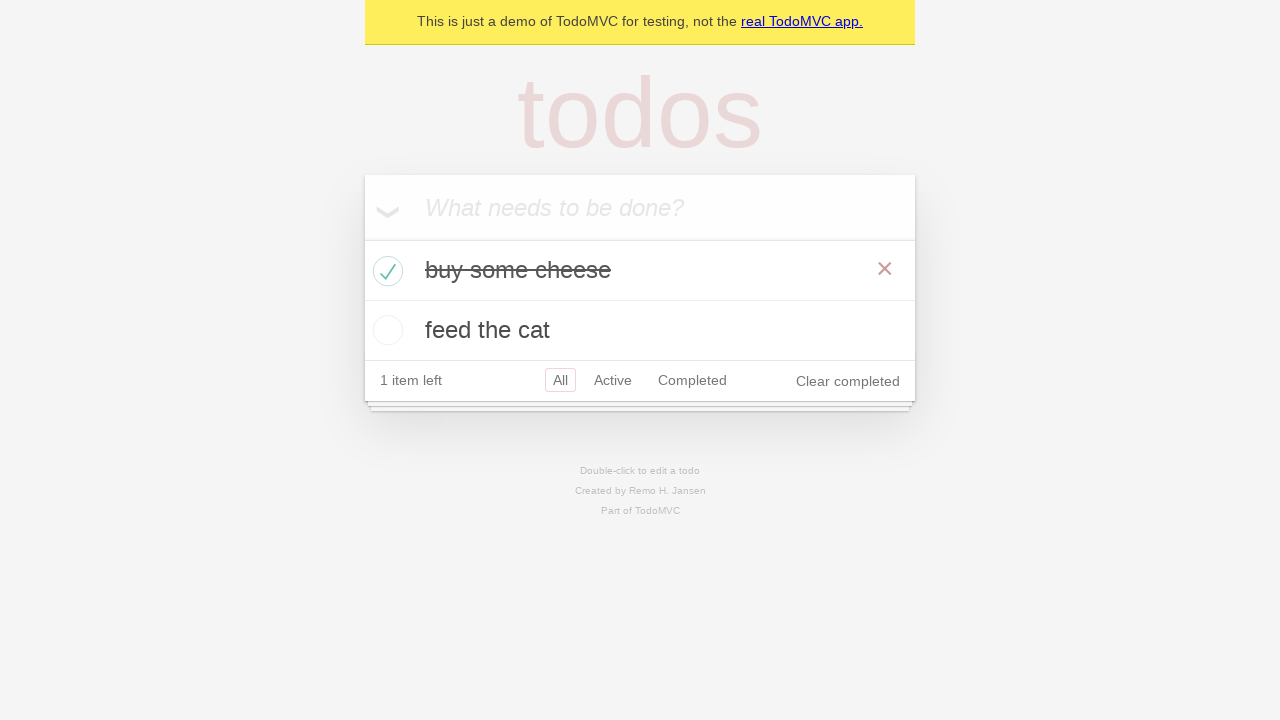

Unchecked the first todo item to mark it as incomplete at (385, 271) on internal:testid=[data-testid="todo-item"s] >> nth=0 >> internal:role=checkbox
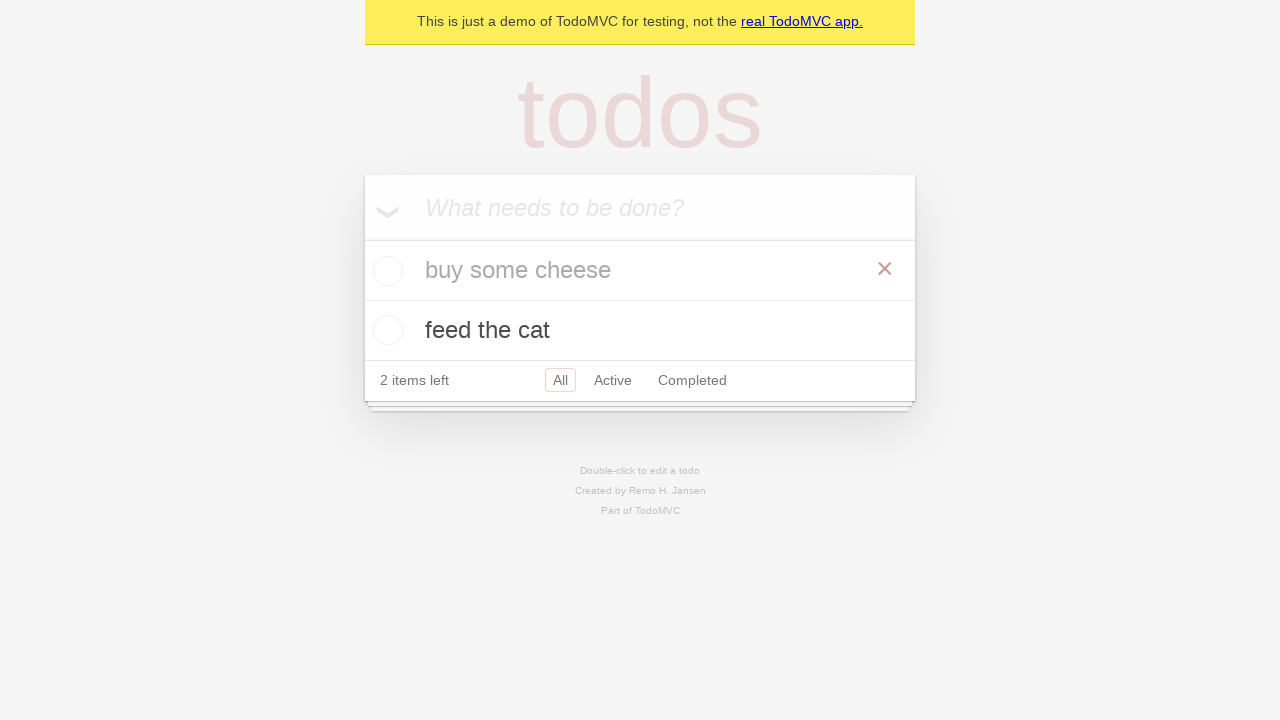

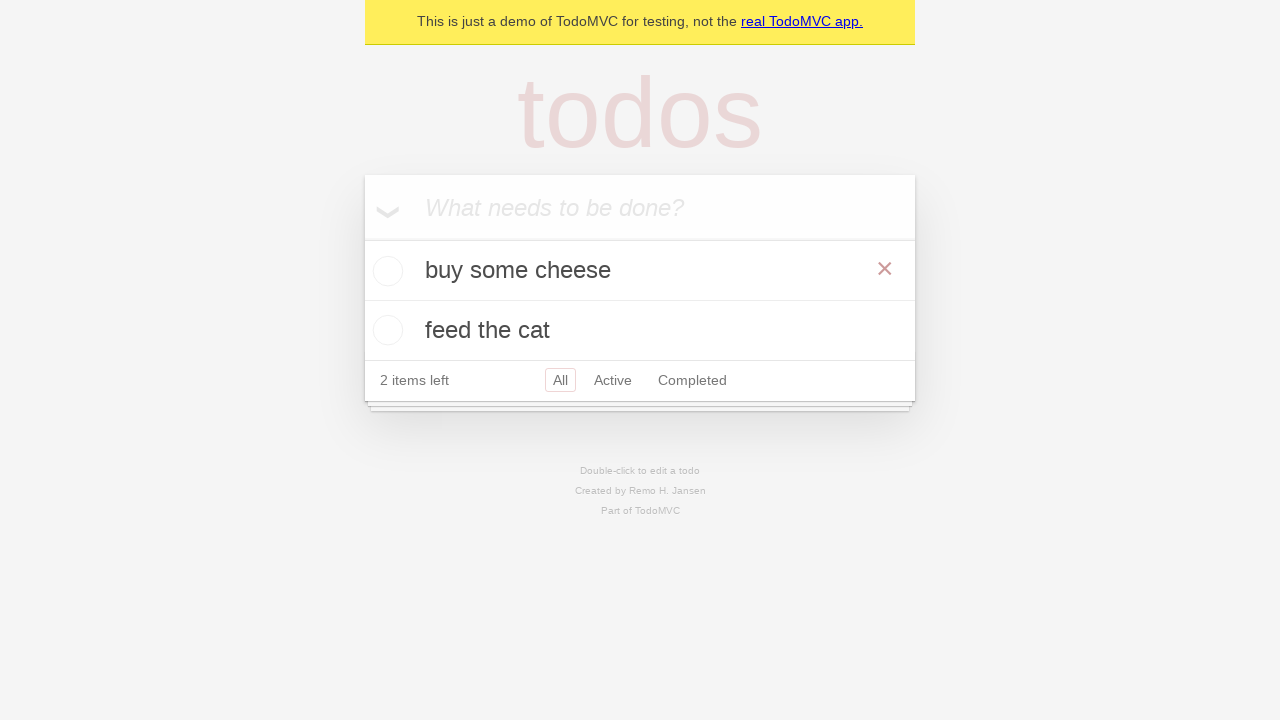